Tests handling a prompt JavaScript alert by clicking the button, entering a custom message, and accepting the dialog

Starting URL: https://v1.training-support.net/selenium/javascript-alerts

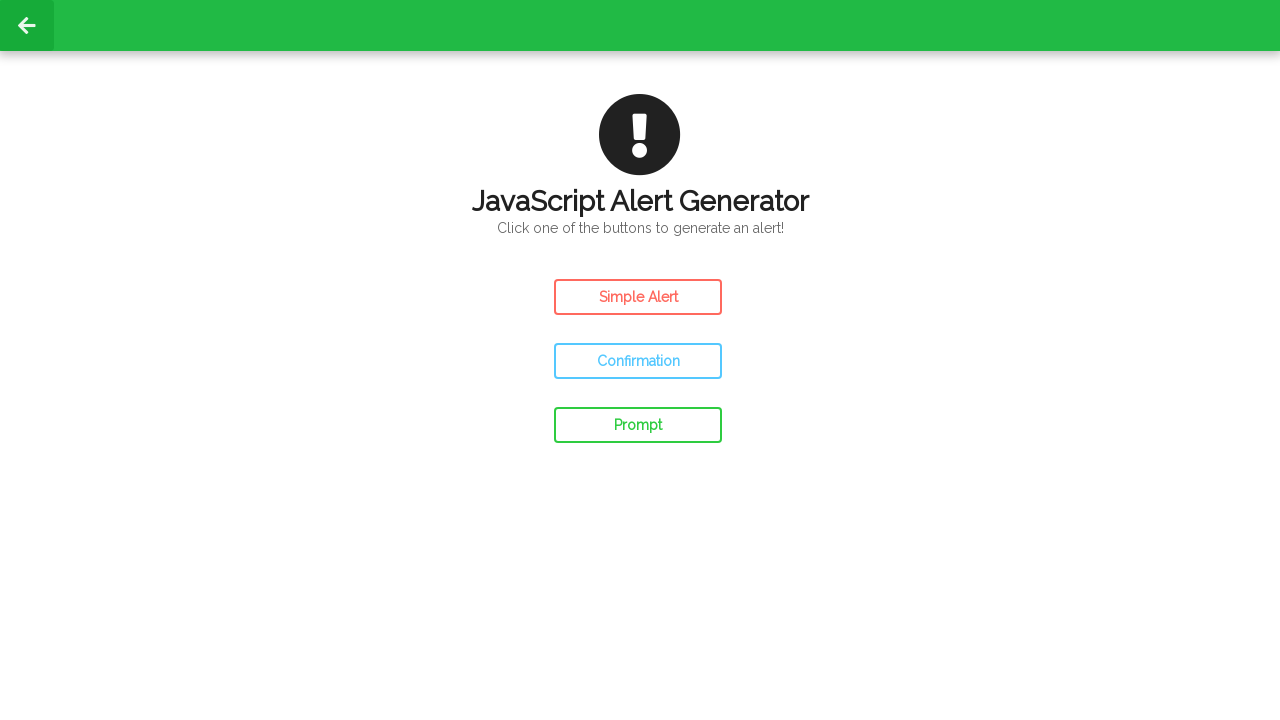

Set up dialog handler to accept prompt with custom message
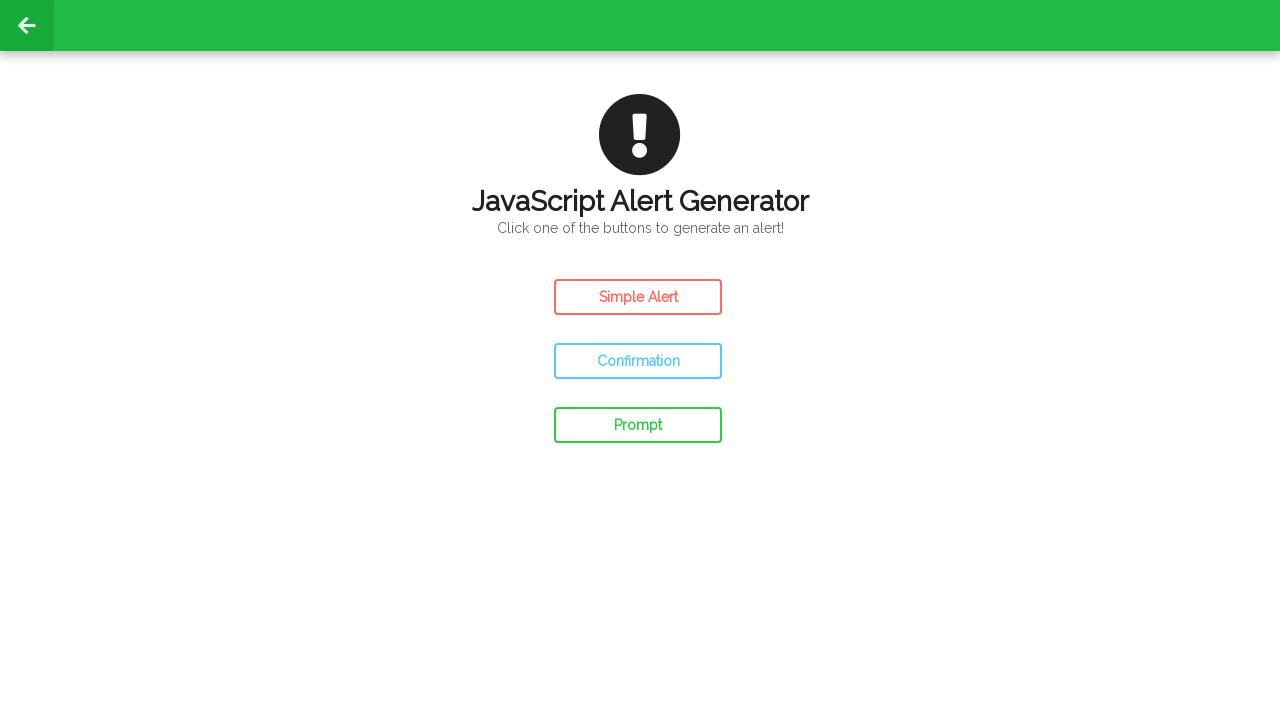

Clicked the Prompt Alert button at (638, 425) on #prompt
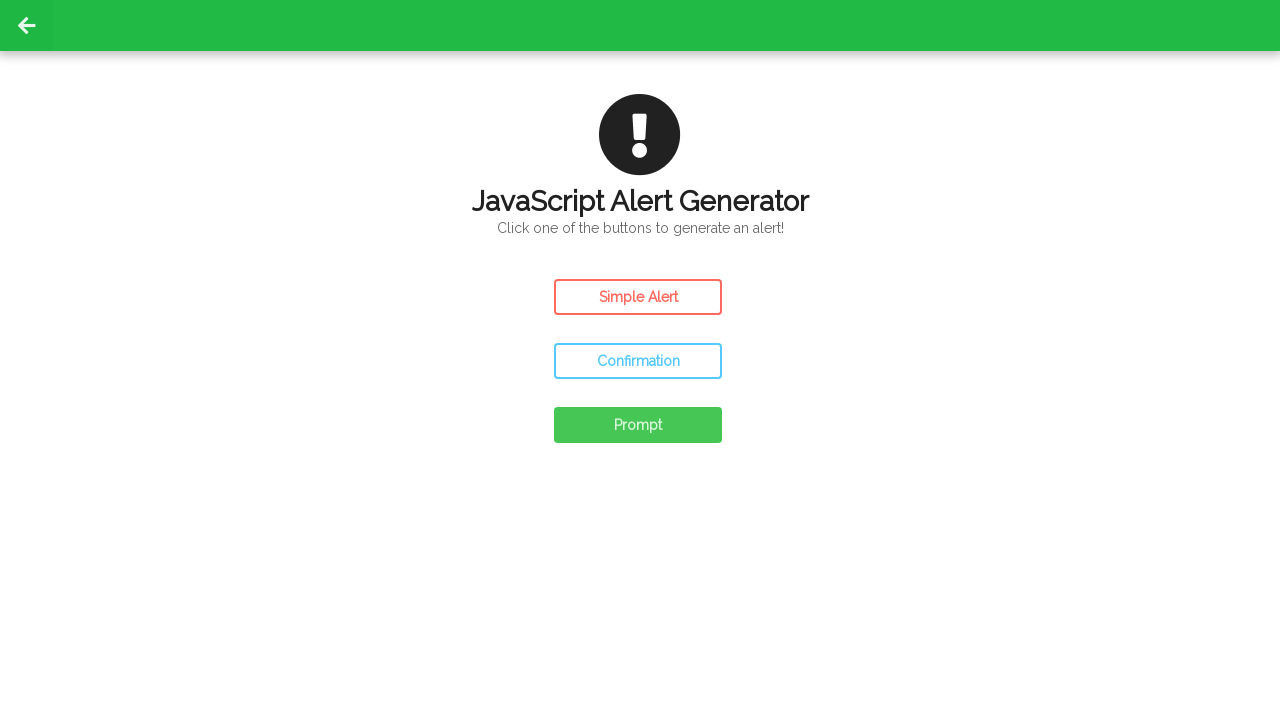

Waited for prompt dialog to be processed
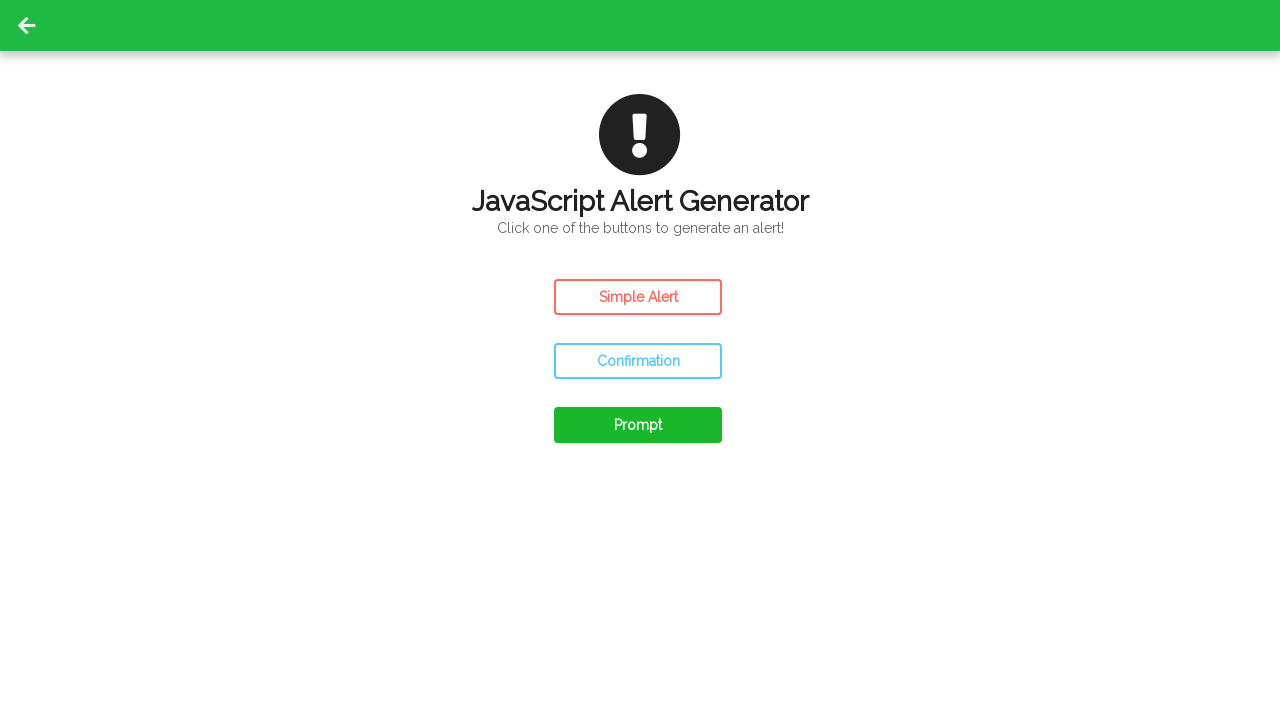

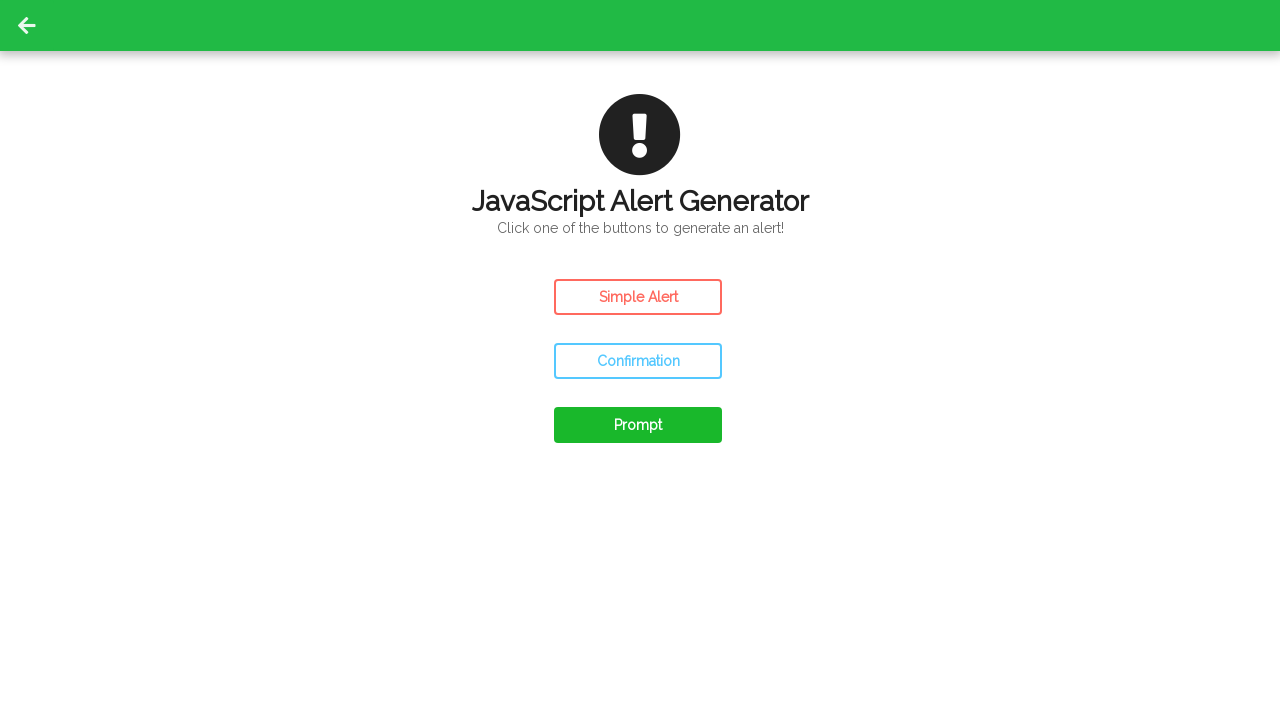